Tests a form submission that requires calculating a value from an element attribute, then filling the form with the result and selecting checkbox and radio options

Starting URL: http://suninjuly.github.io/get_attribute.html

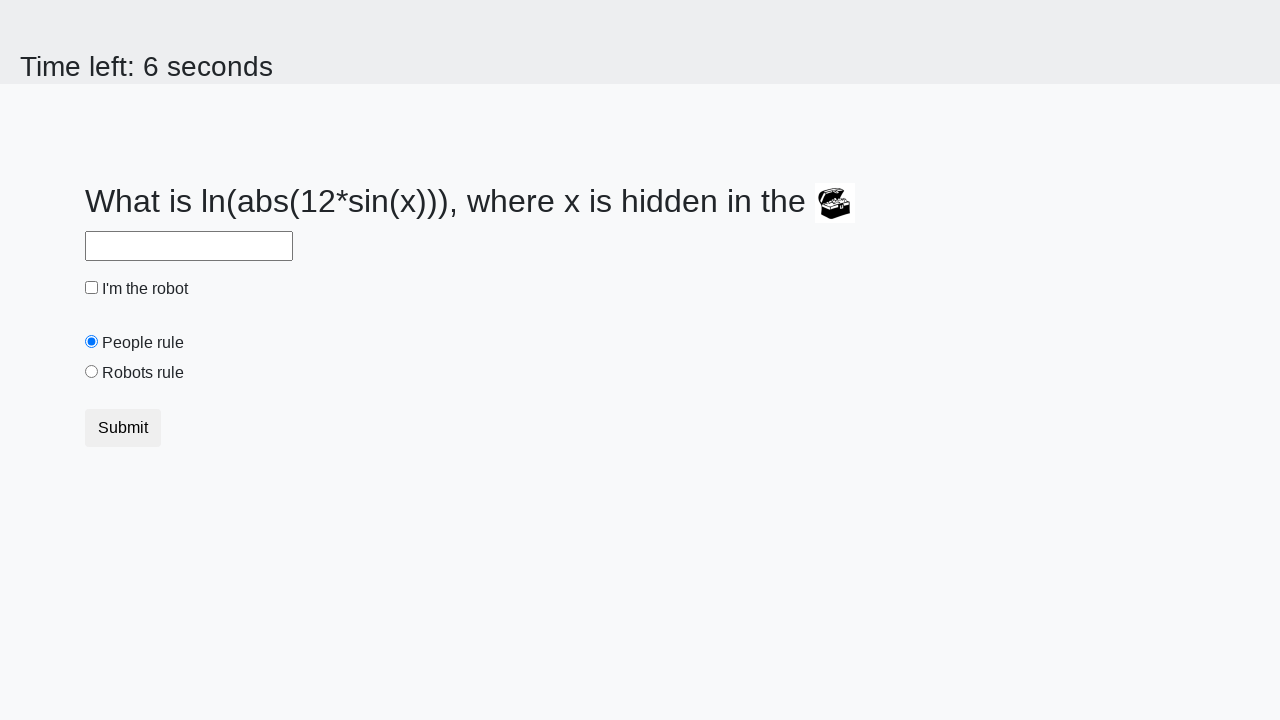

Retrieved valuex attribute from treasure element
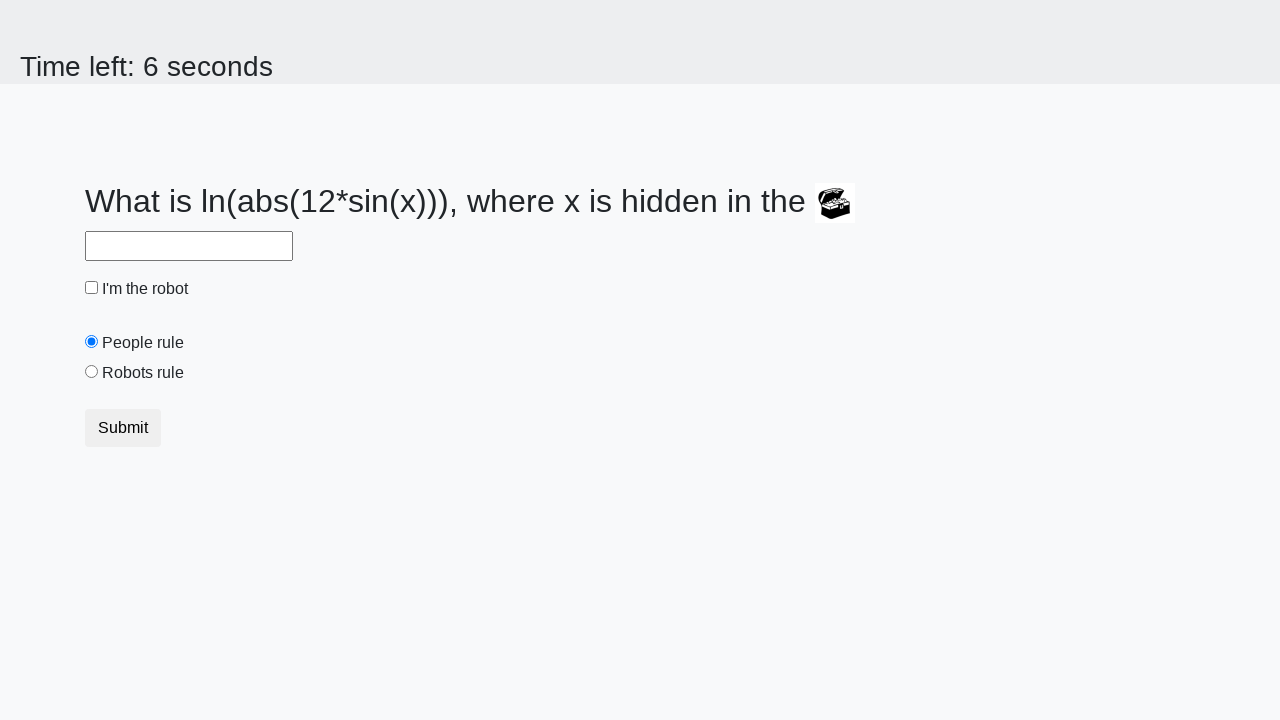

Calculated answer value using math formula: log(abs(12*sin(x)))
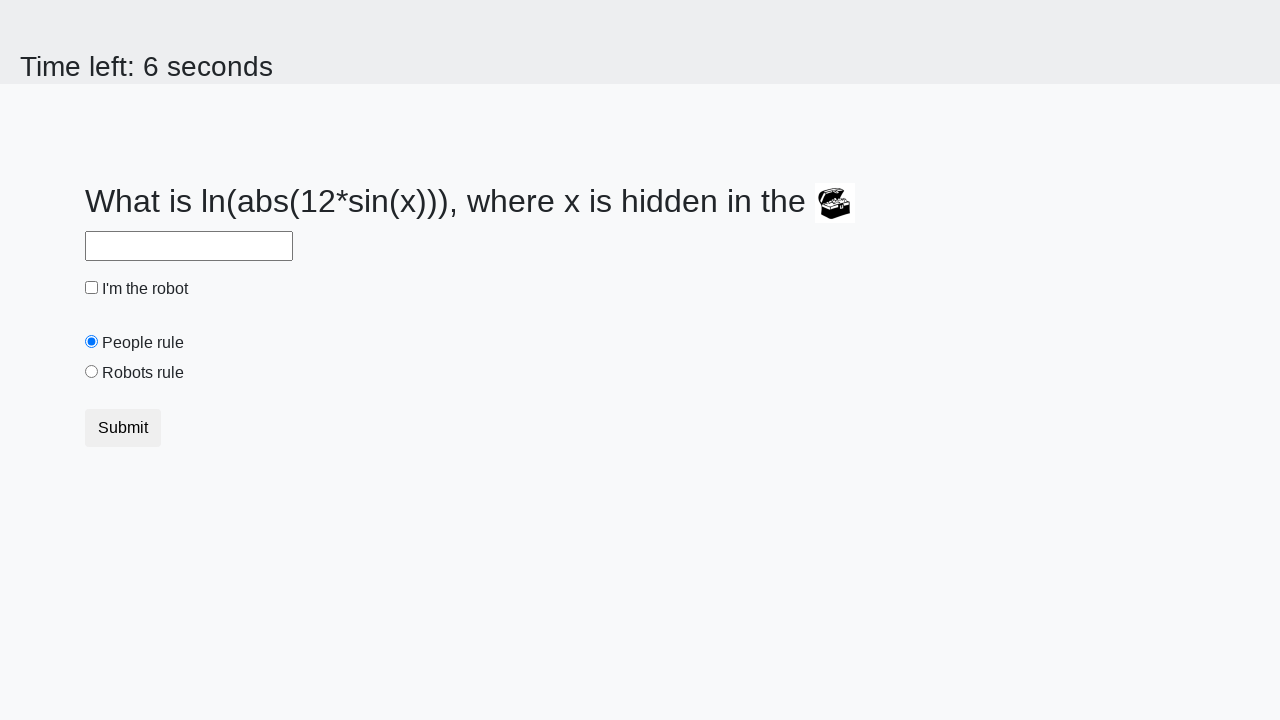

Filled answer field with calculated value on #answer
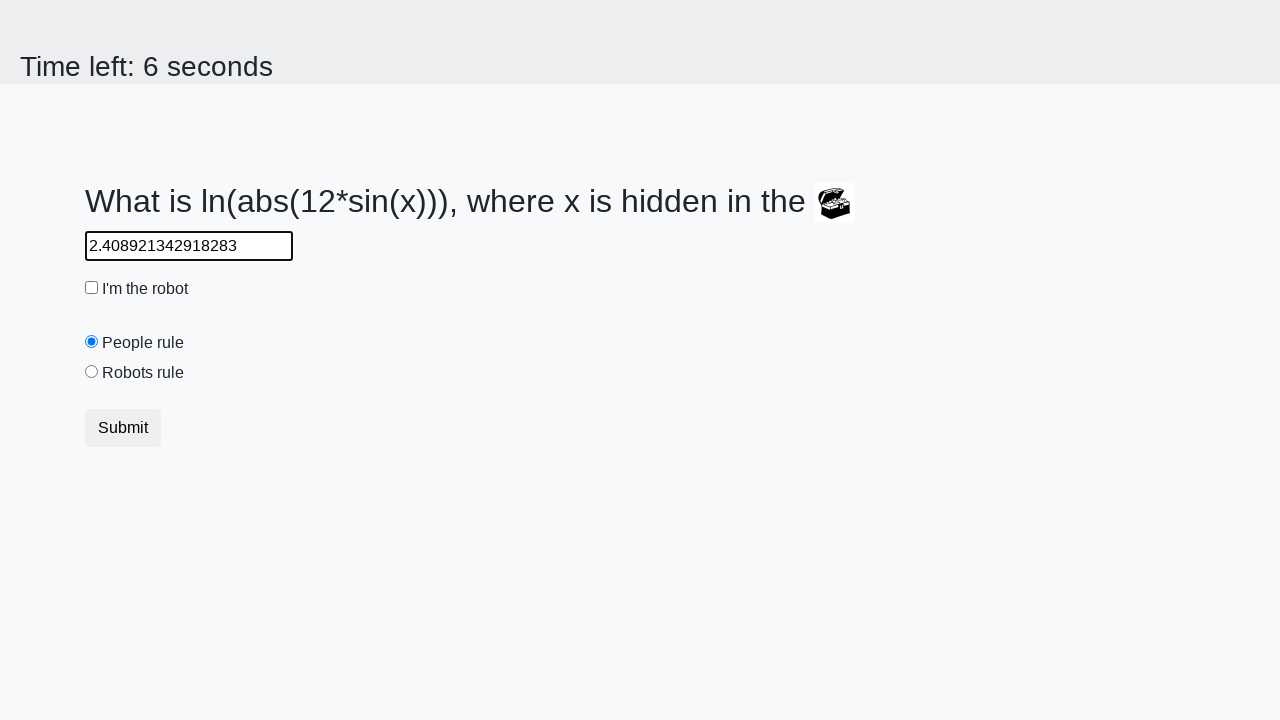

Checked the robot checkbox at (92, 288) on #robotCheckbox
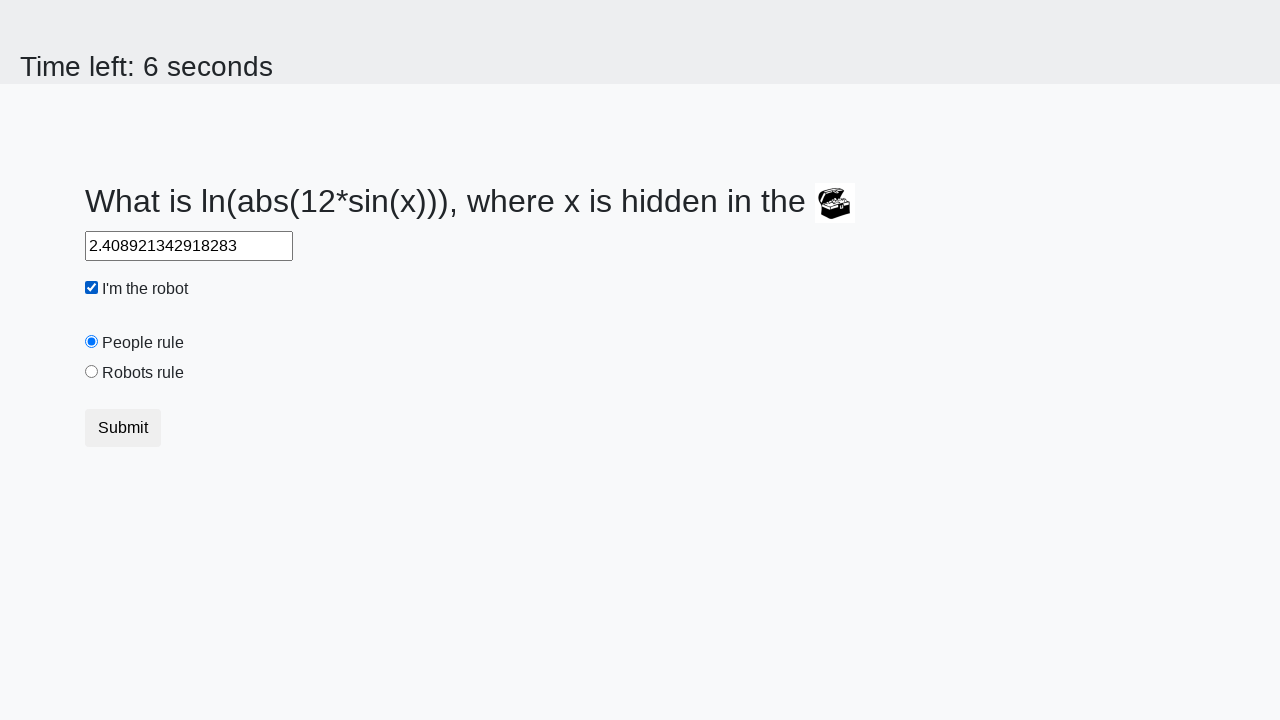

Selected the robots rule radio button at (92, 372) on #robotsRule
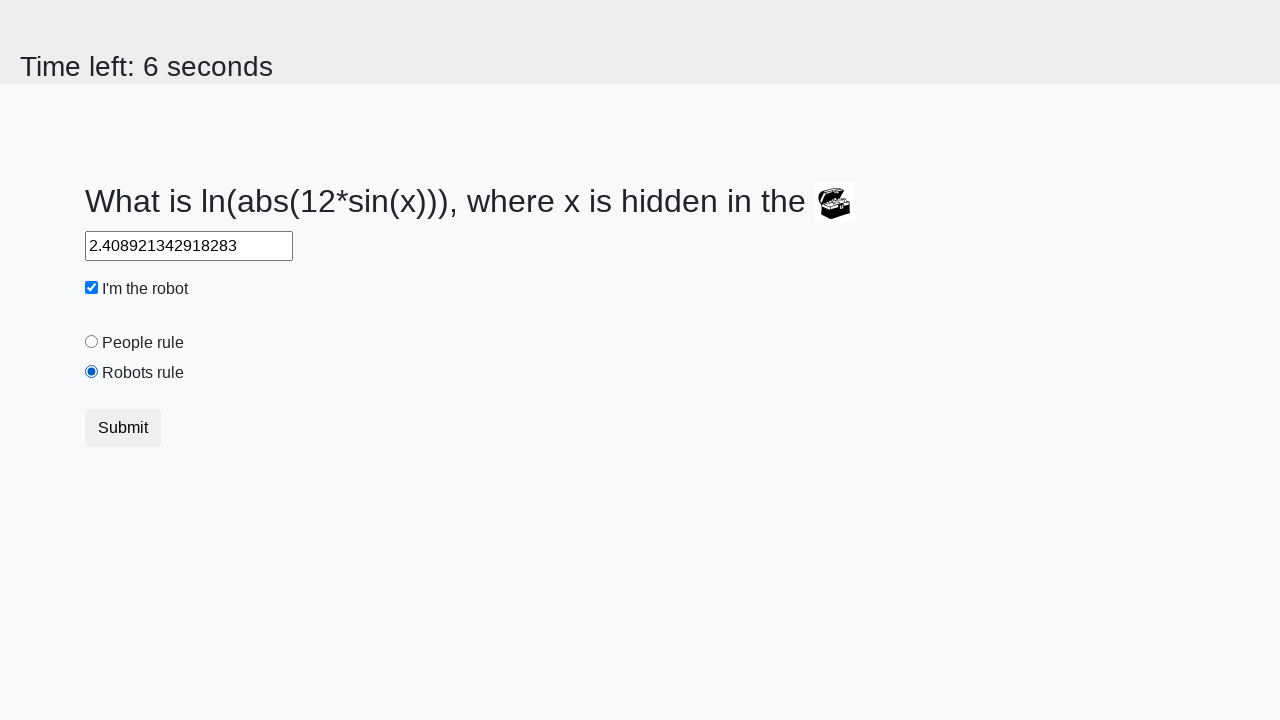

Clicked submit button to submit the form at (123, 428) on button.btn
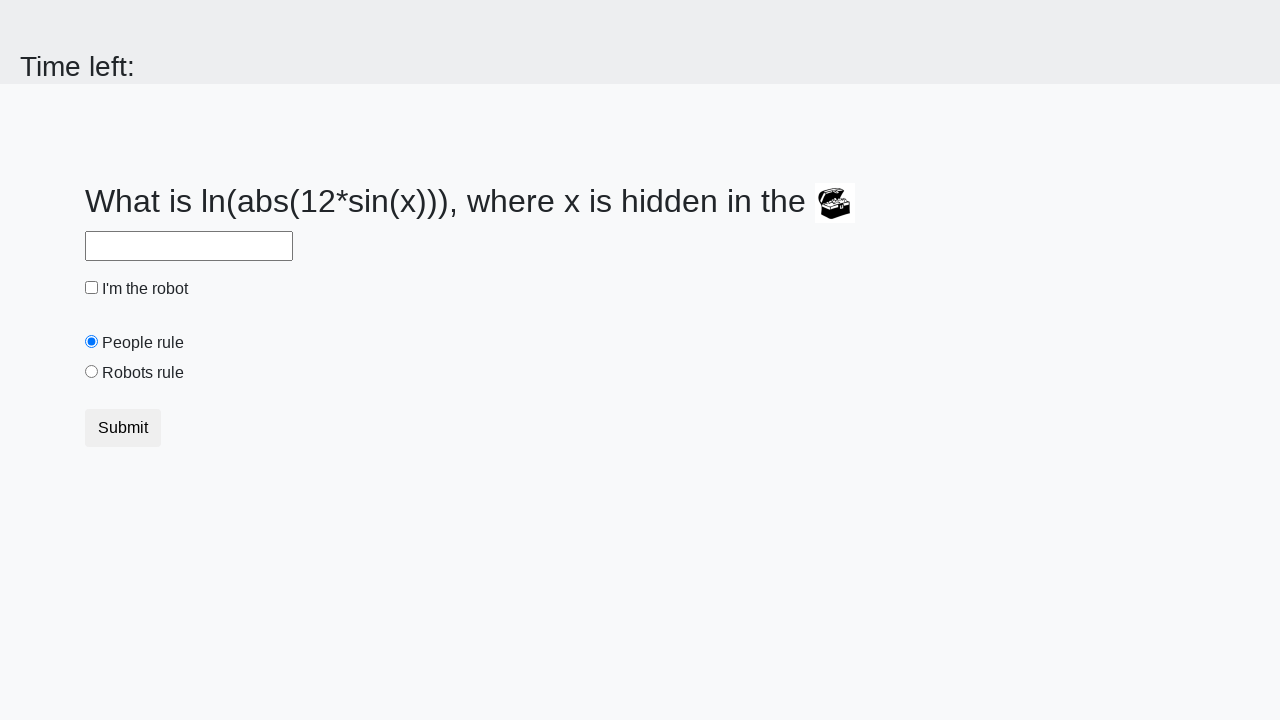

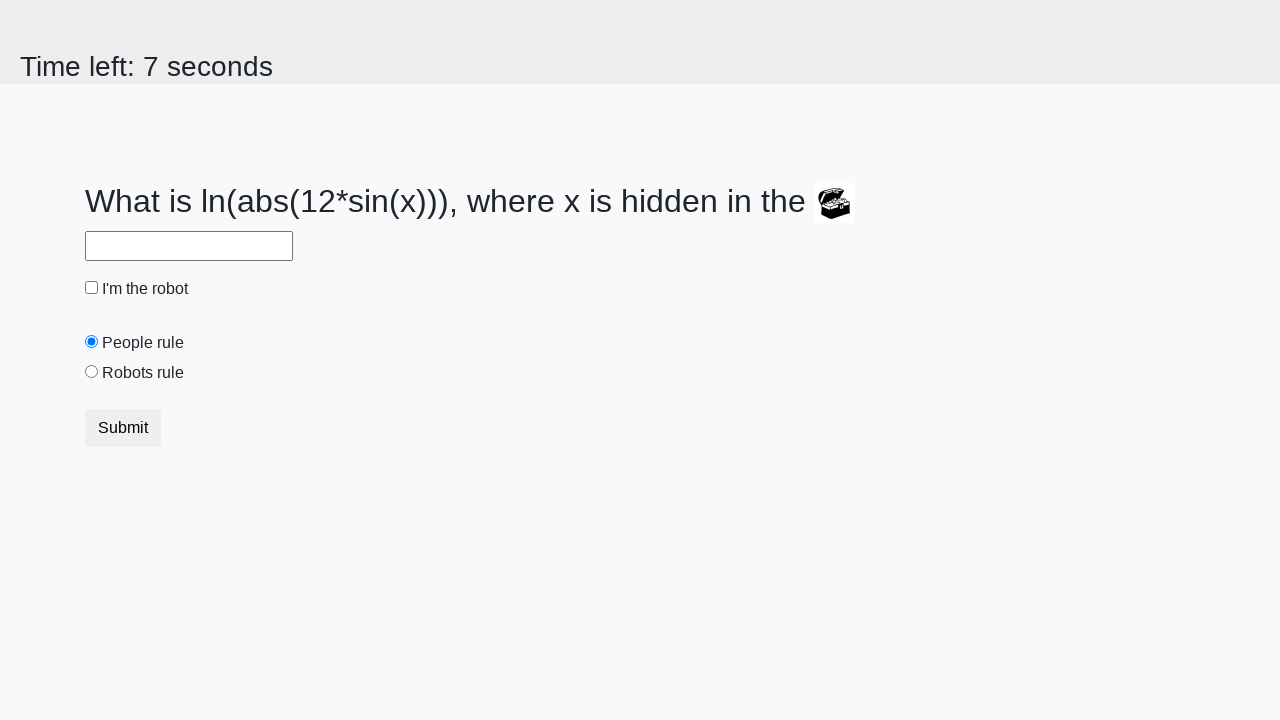